Navigates to the Applitools demo application page and clicks the log-in button to access the app page

Starting URL: https://demo.applitools.com

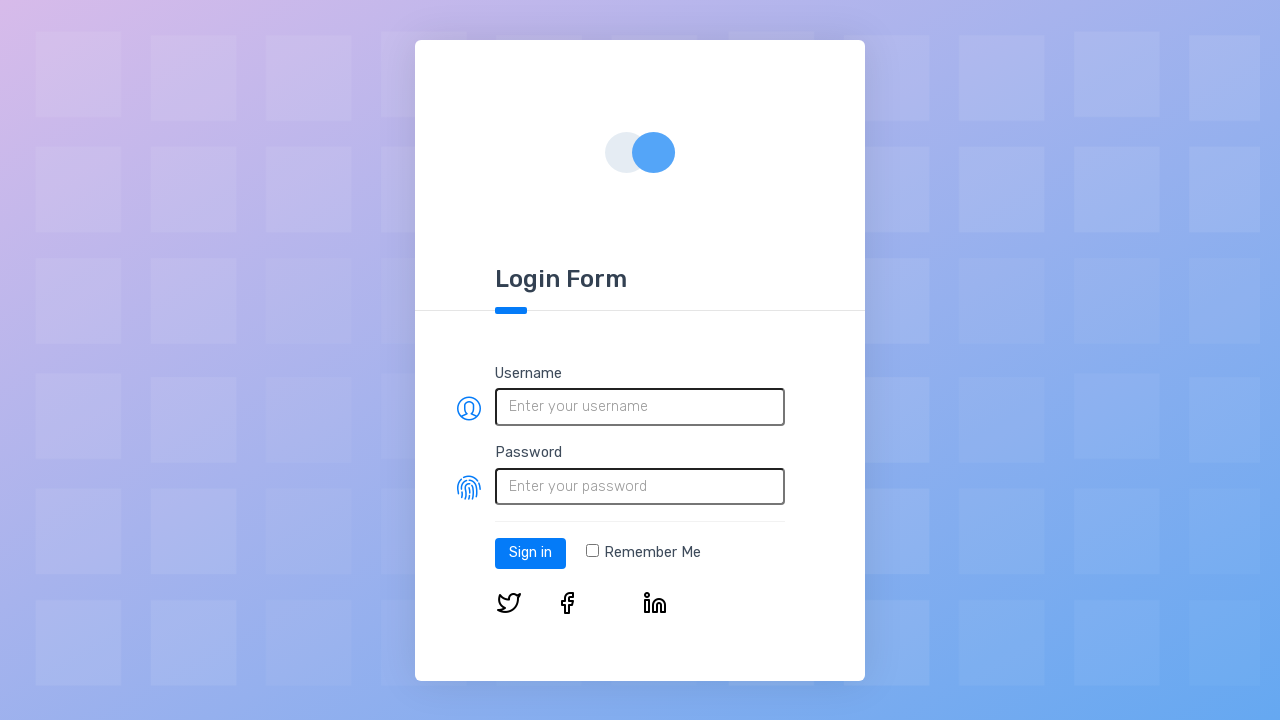

Set viewport size to 800x600
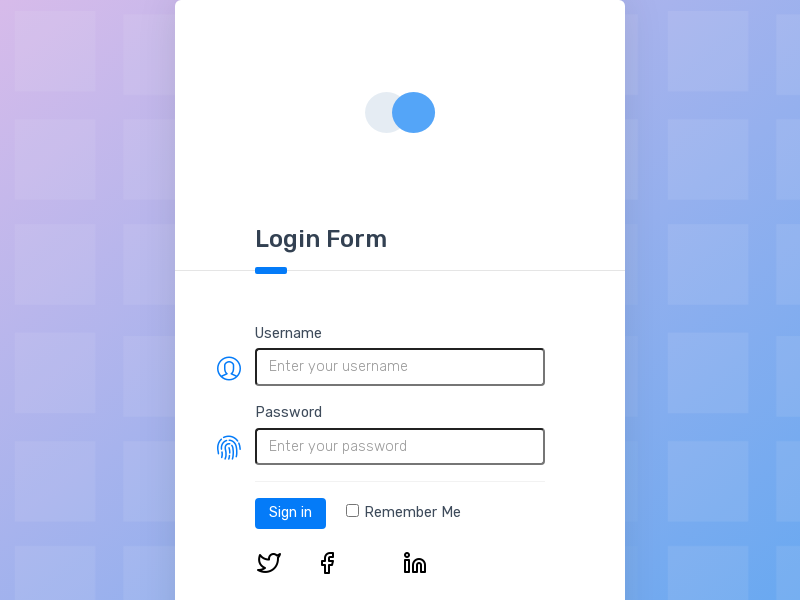

Login button loaded on the Applitools demo page
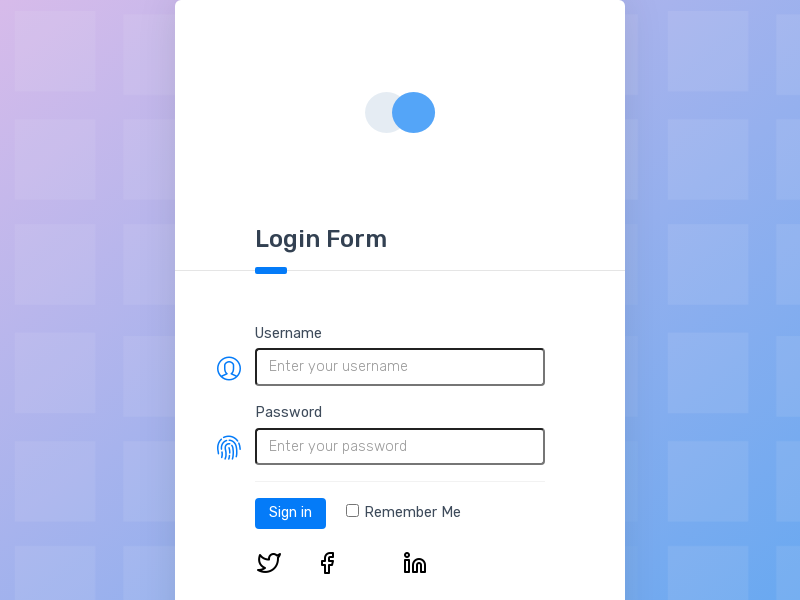

Clicked the log-in button at (290, 513) on #log-in
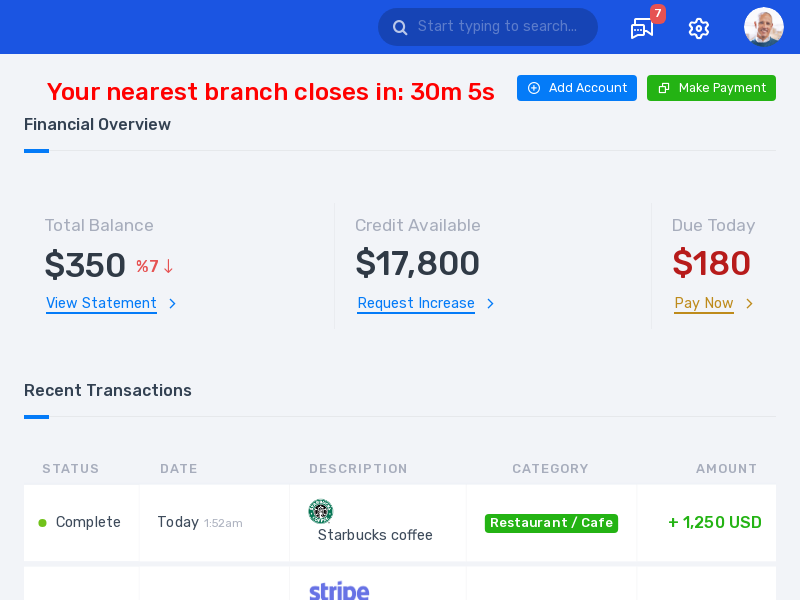

App page loaded successfully after login
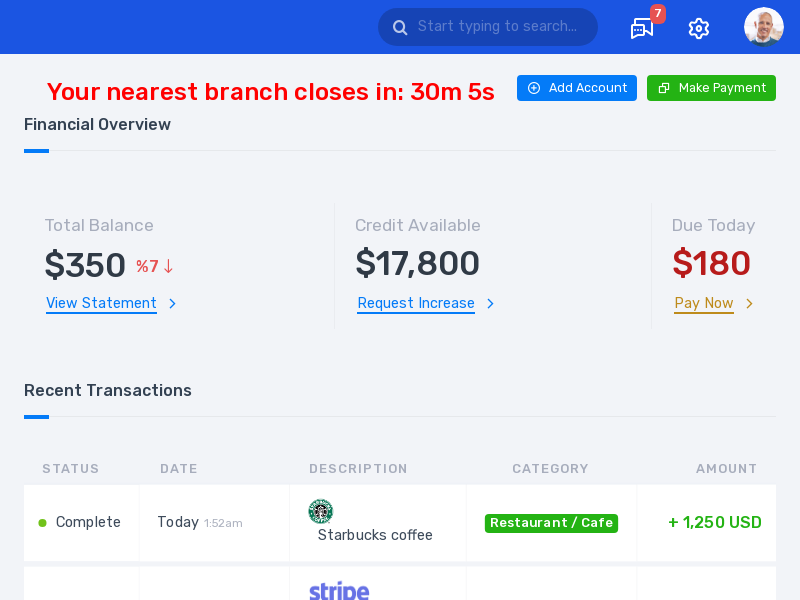

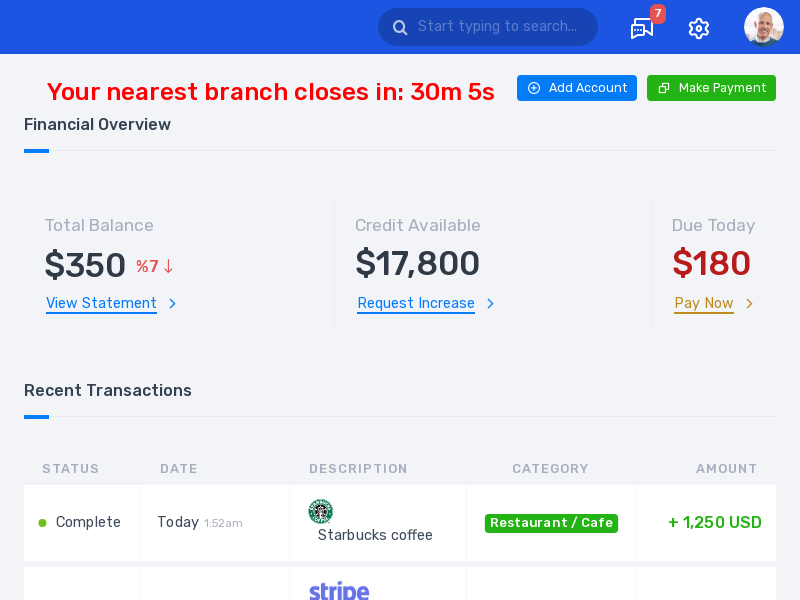